Tests double-click functionality on a button element by performing a double-click action and verifying the interaction

Starting URL: https://demoqa.com/buttons

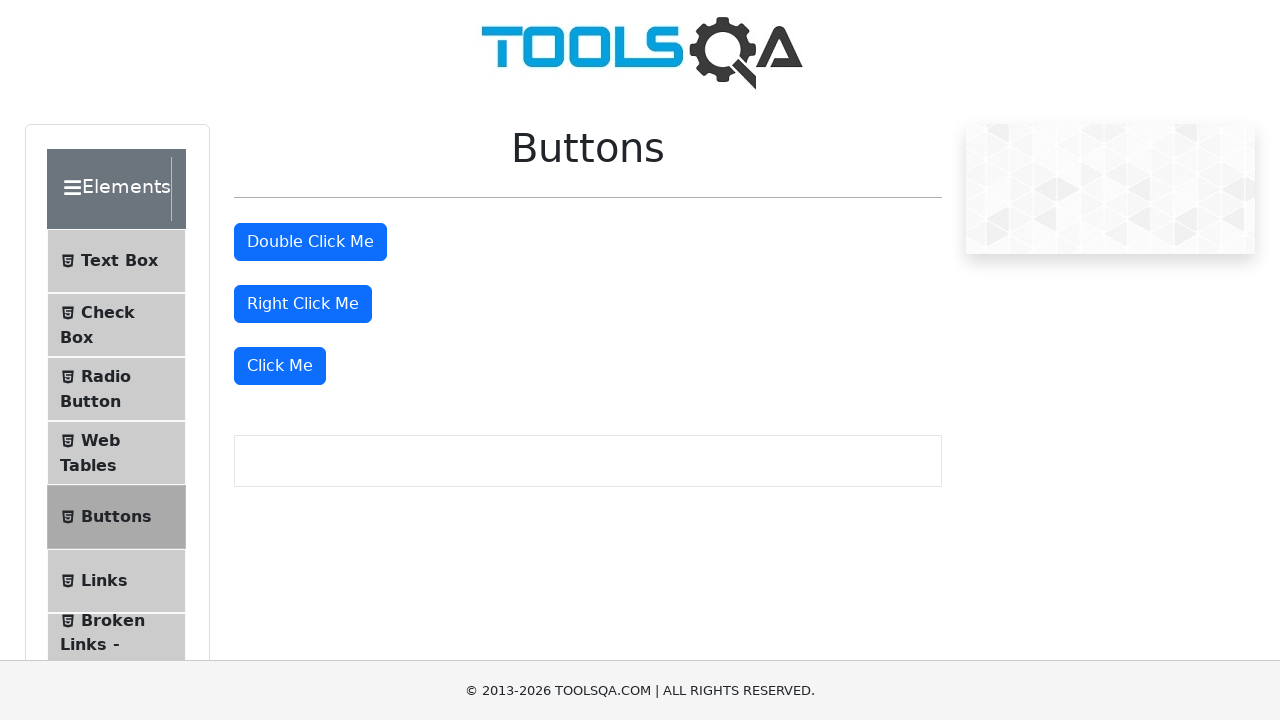

Double-clicked the double click button element at (310, 242) on #doubleClickBtn
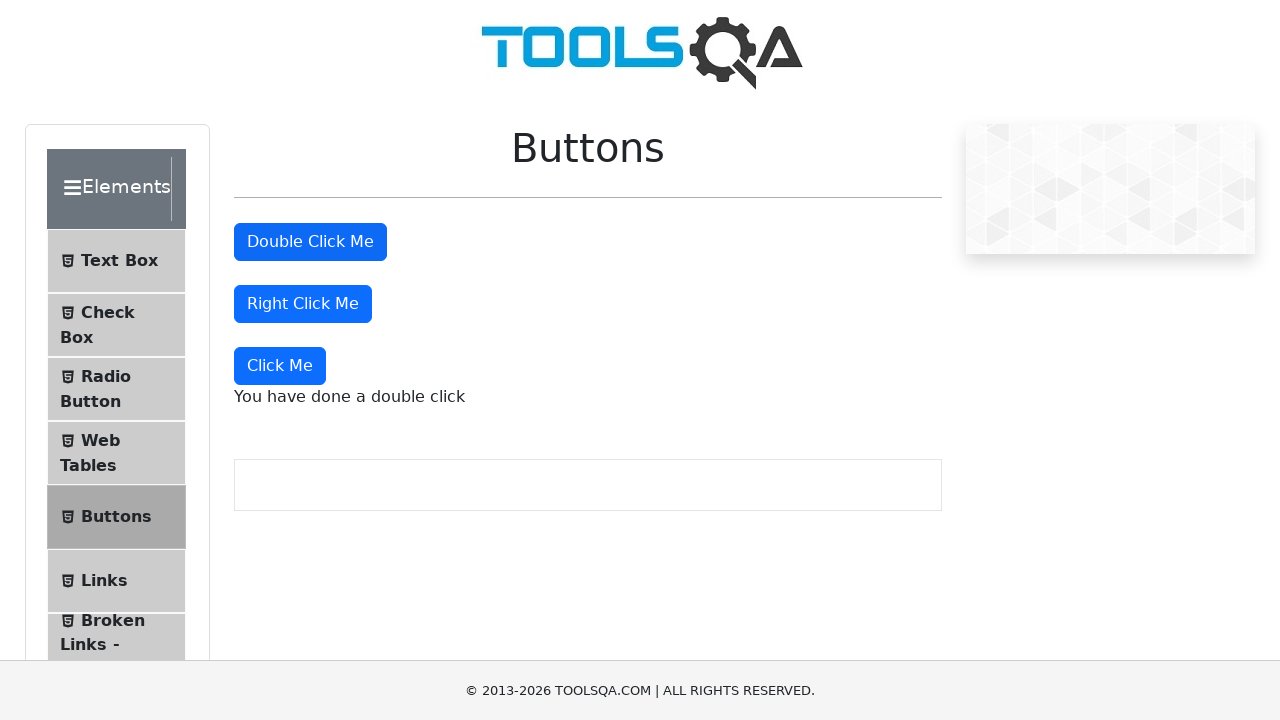

Double-click result message appeared on the page
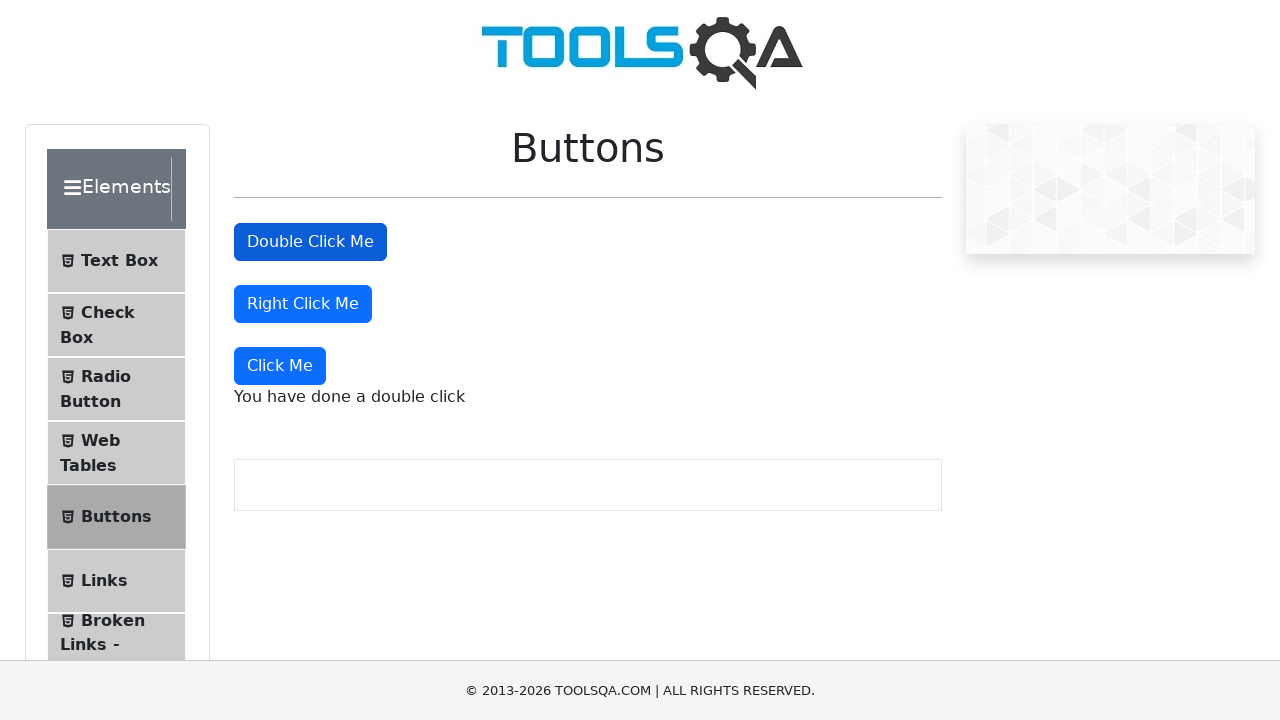

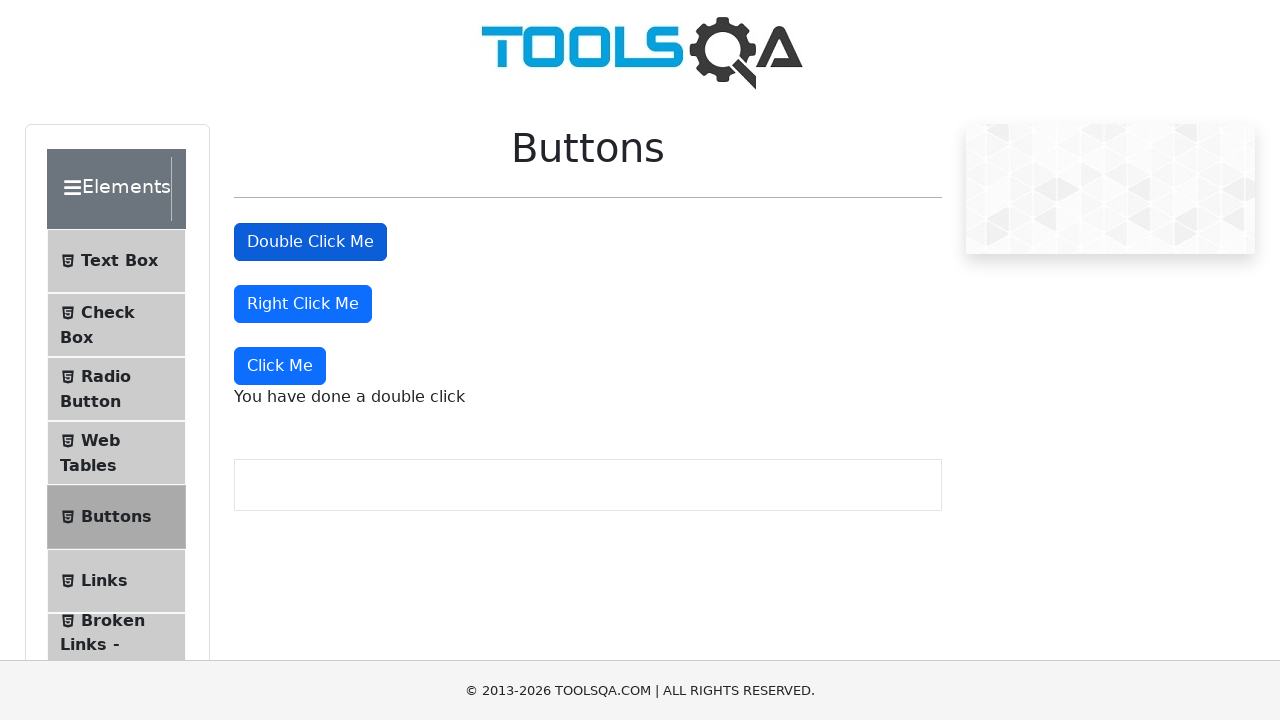